Tests dynamic table functionality by navigating to the Dynamic Table page and verifying Chrome CPU usage data matches the displayed warning value

Starting URL: http://uitestingplayground.com

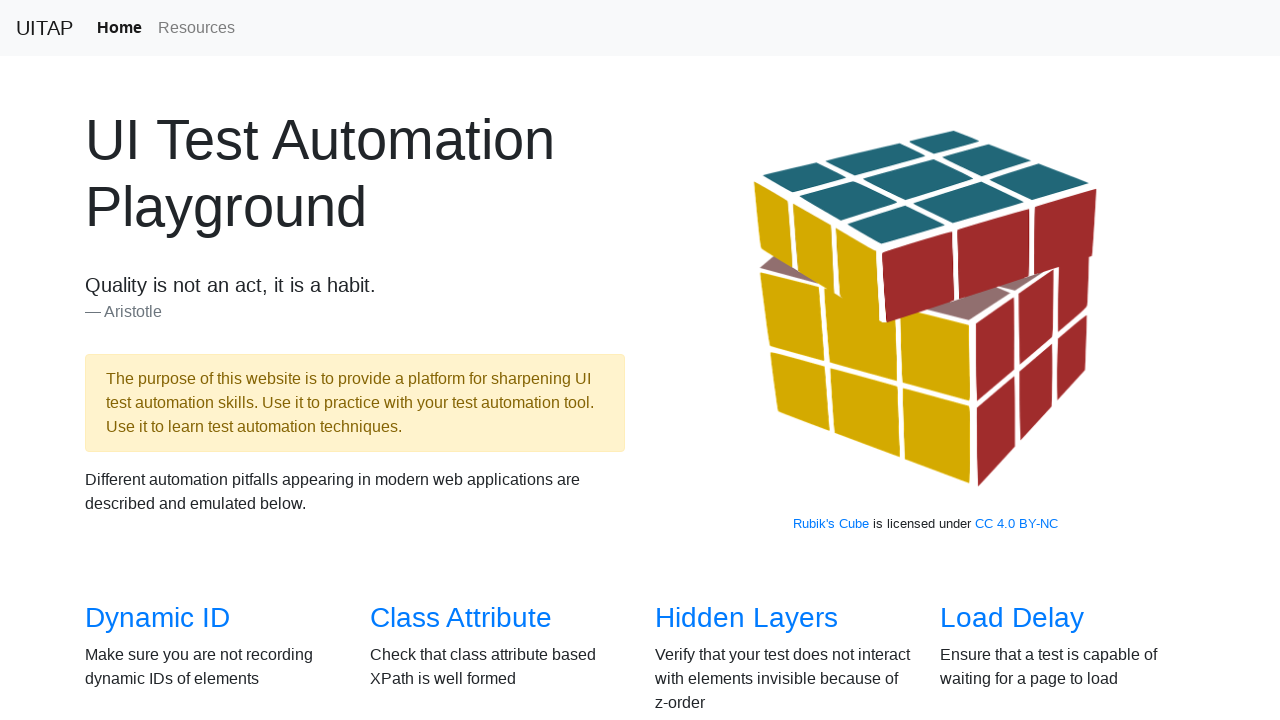

Clicked on Dynamic Table link at (462, 361) on internal:role=link[name="Dynamic Table"i]
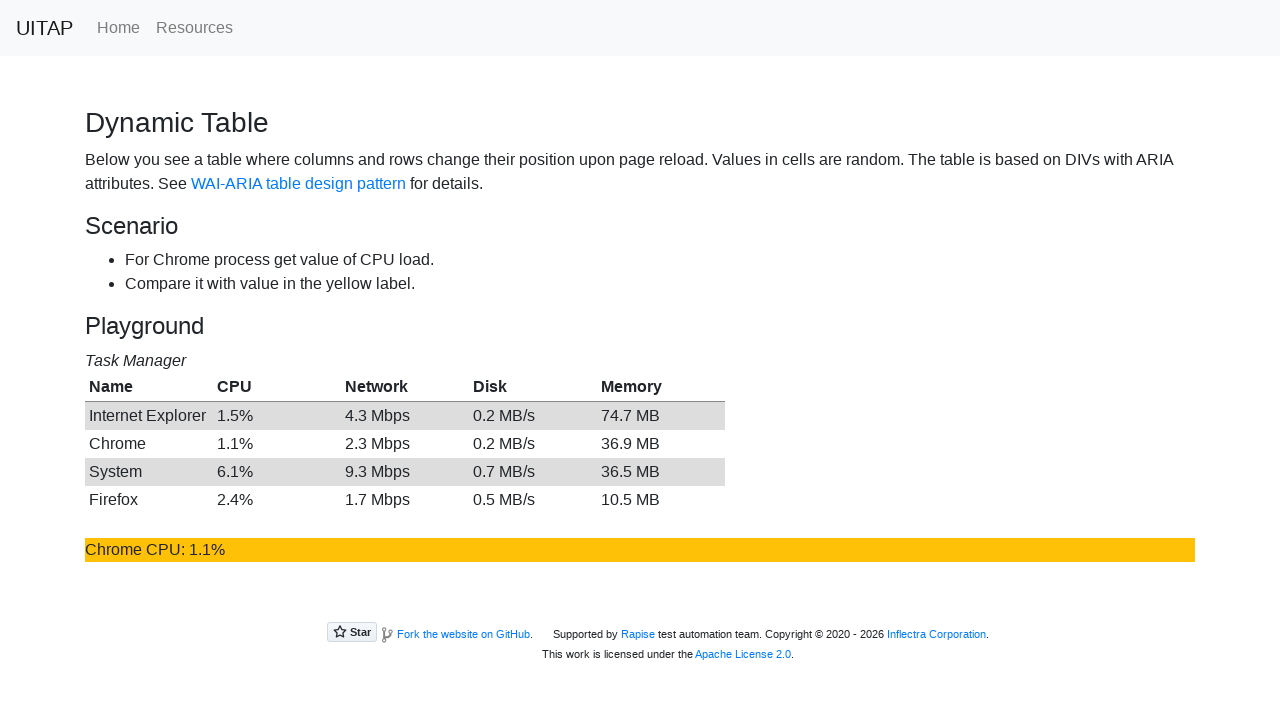

Located Chrome row in dynamic table
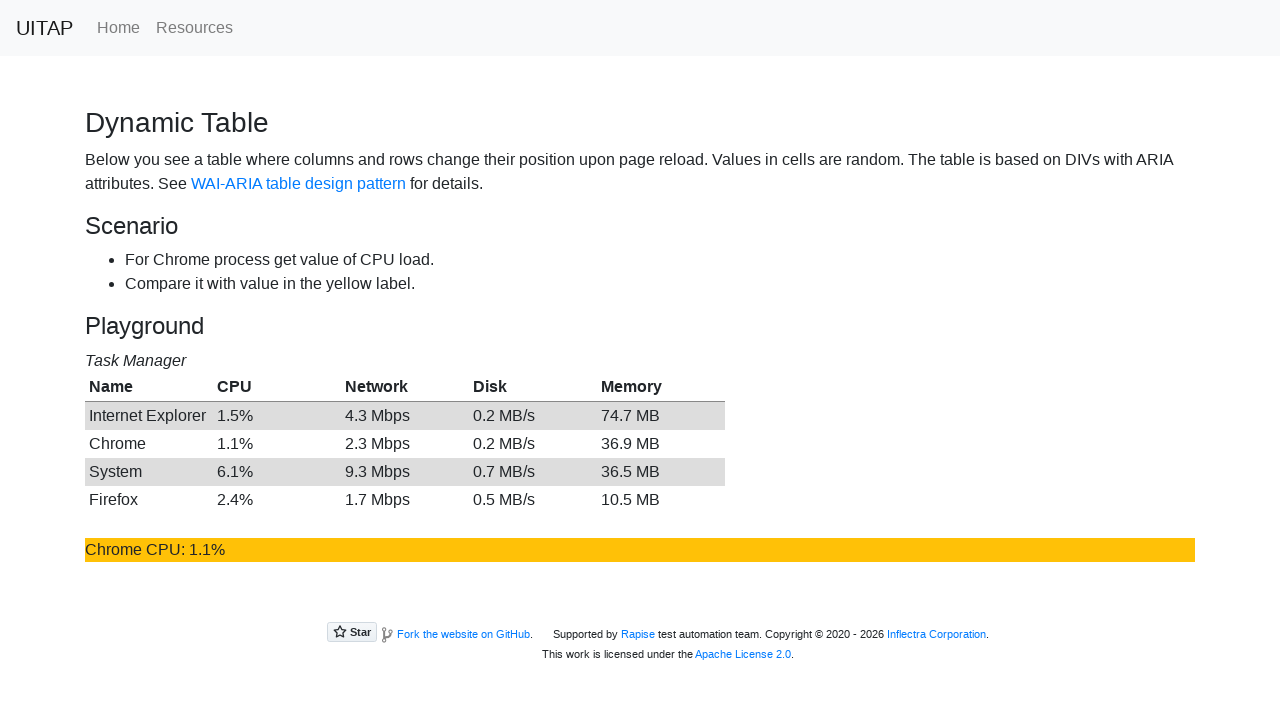

Extracted CPU percentage from Chrome row
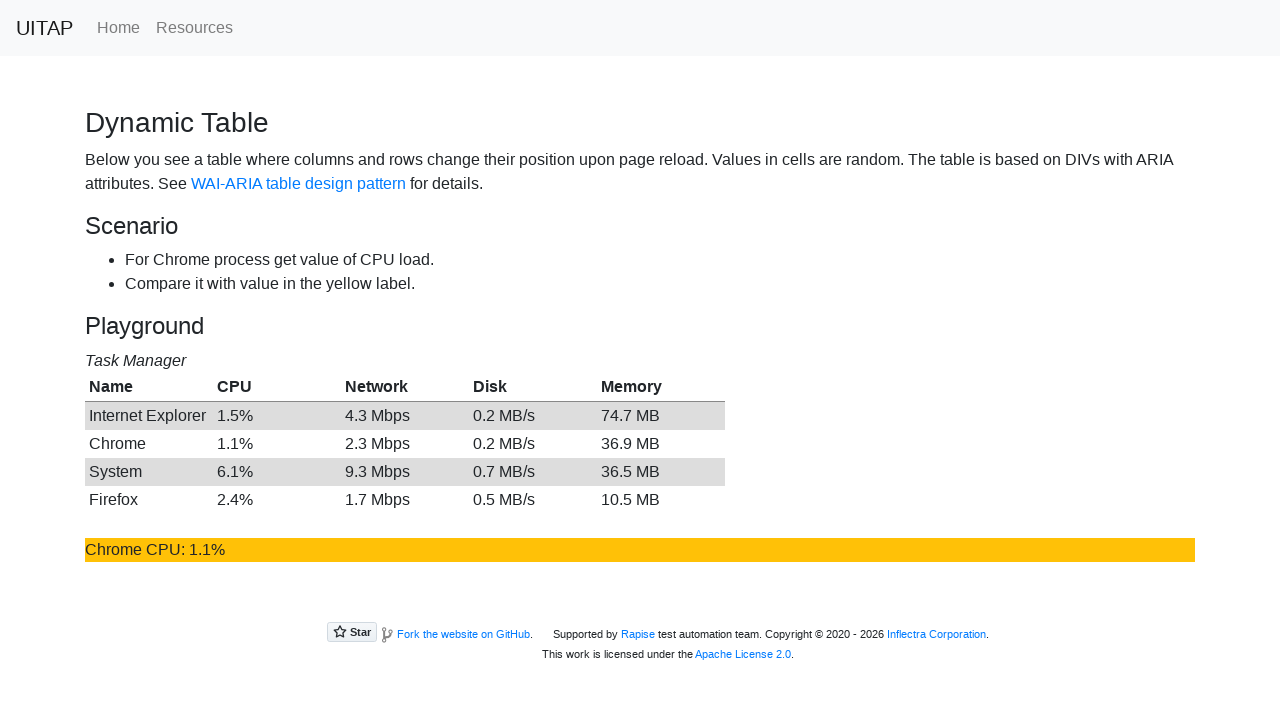

Retrieved yellow warning value
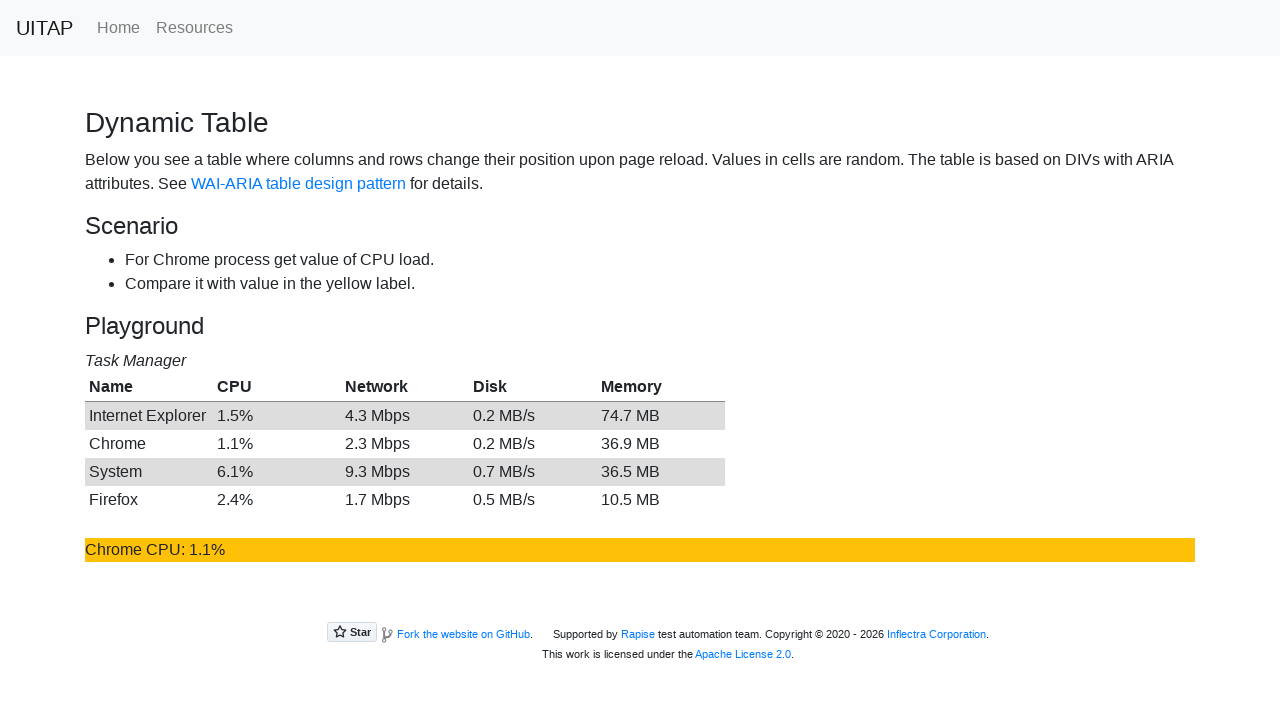

Verified Chrome CPU usage matches warning value
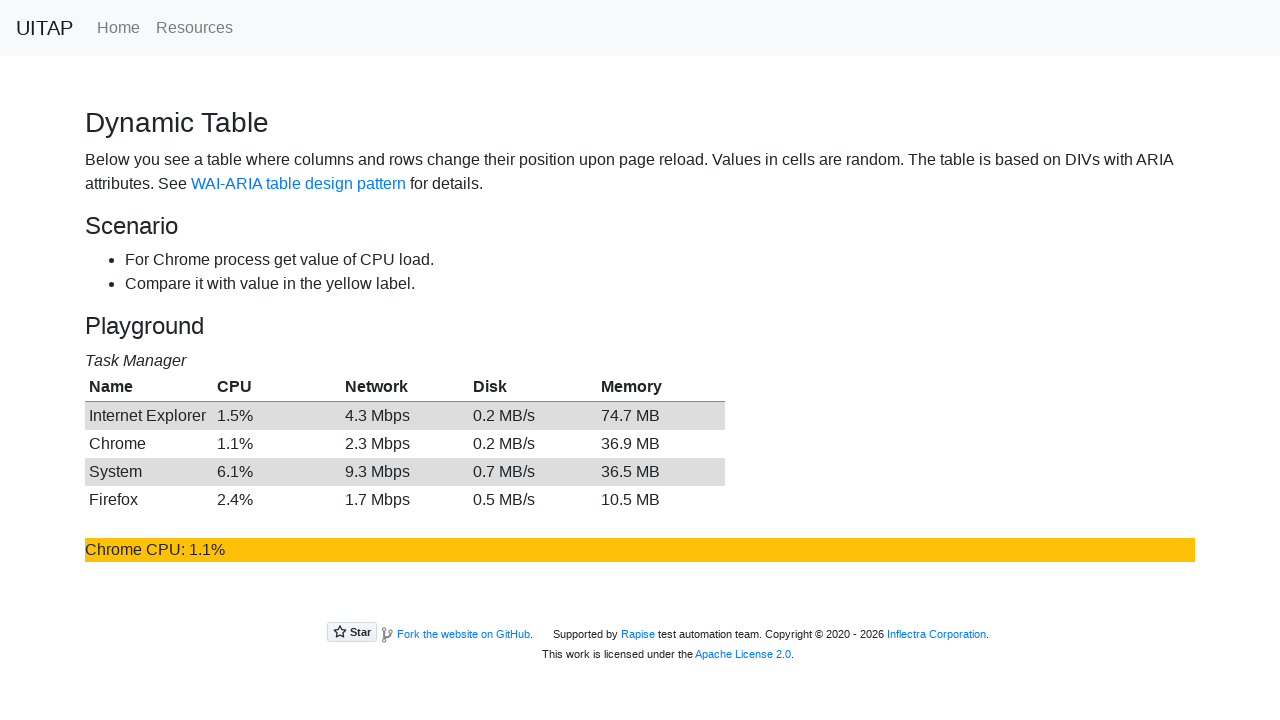

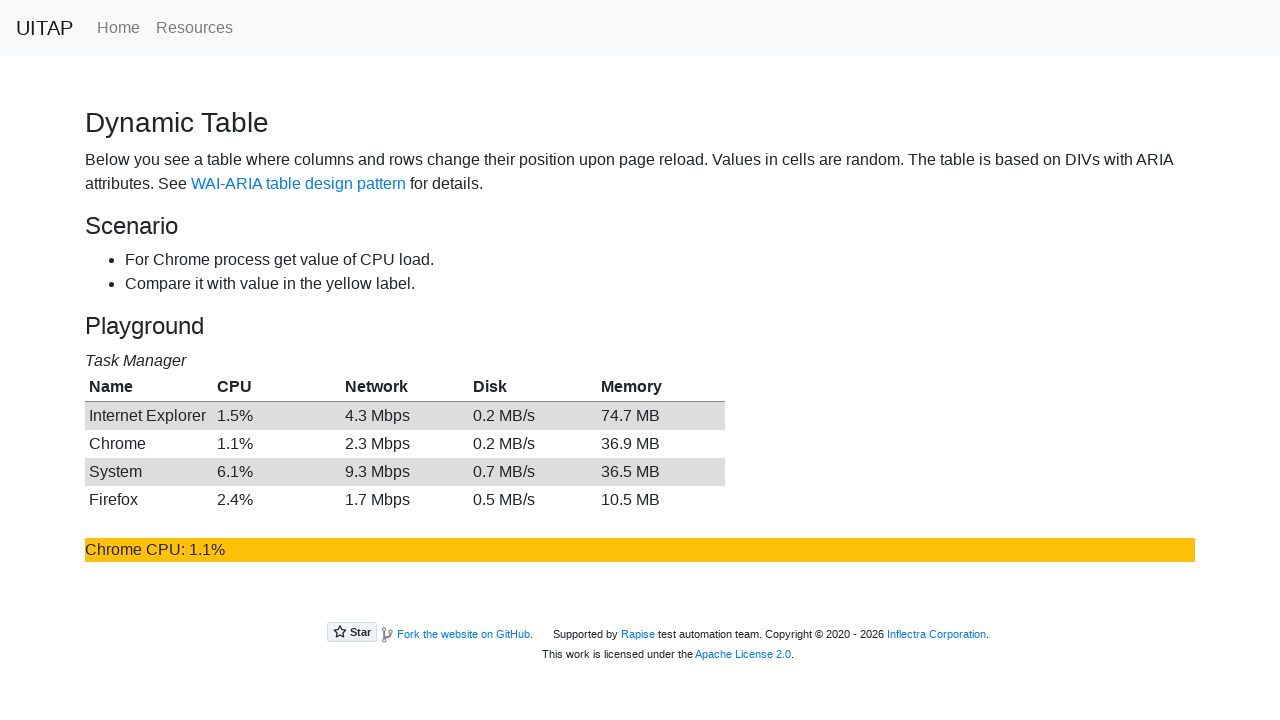